Tests selecting an option from a dropdown by iterating through options and clicking the one with matching text, then verifies the selection was successful.

Starting URL: https://the-internet.herokuapp.com/dropdown

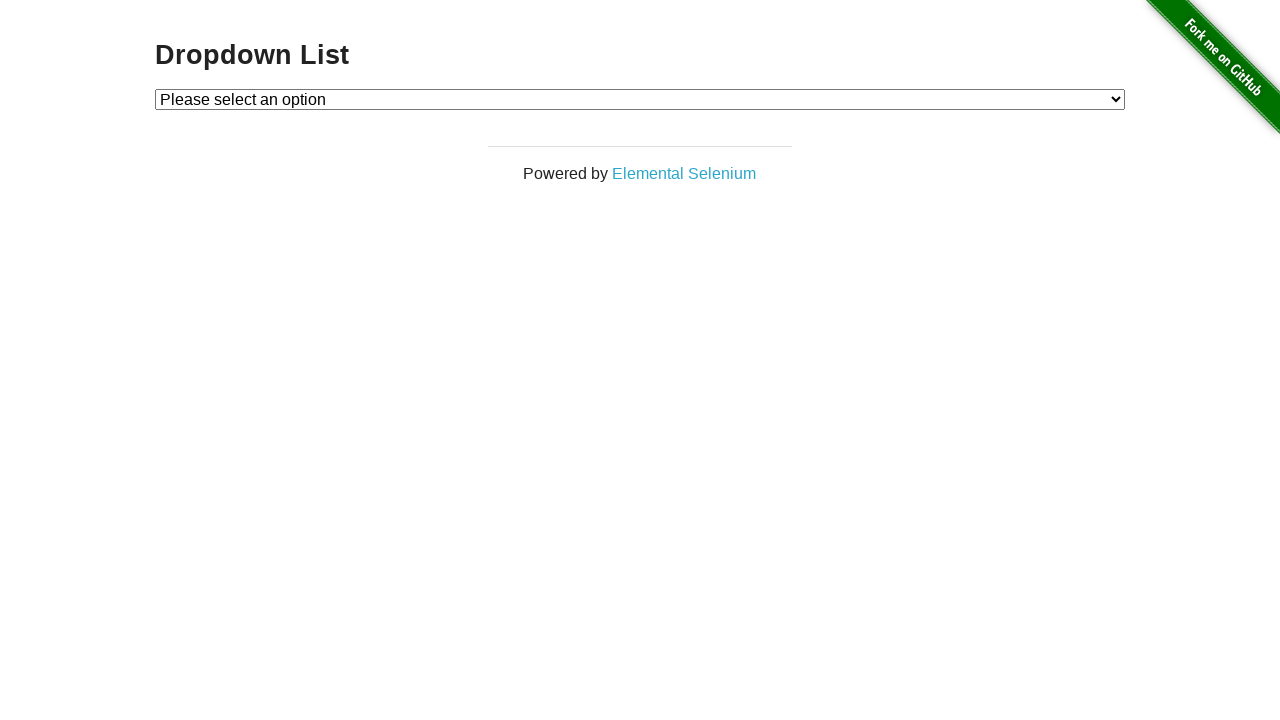

Waited for dropdown element to be visible
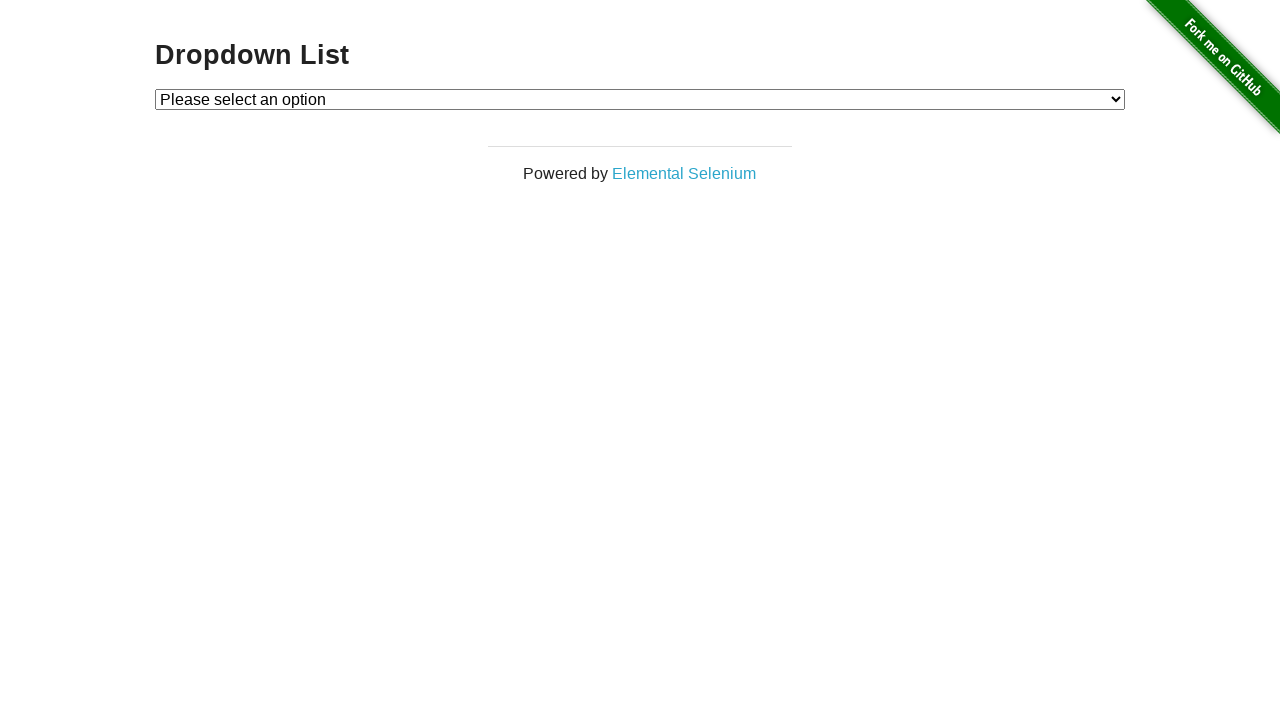

Selected 'Option 1' from dropdown on #dropdown
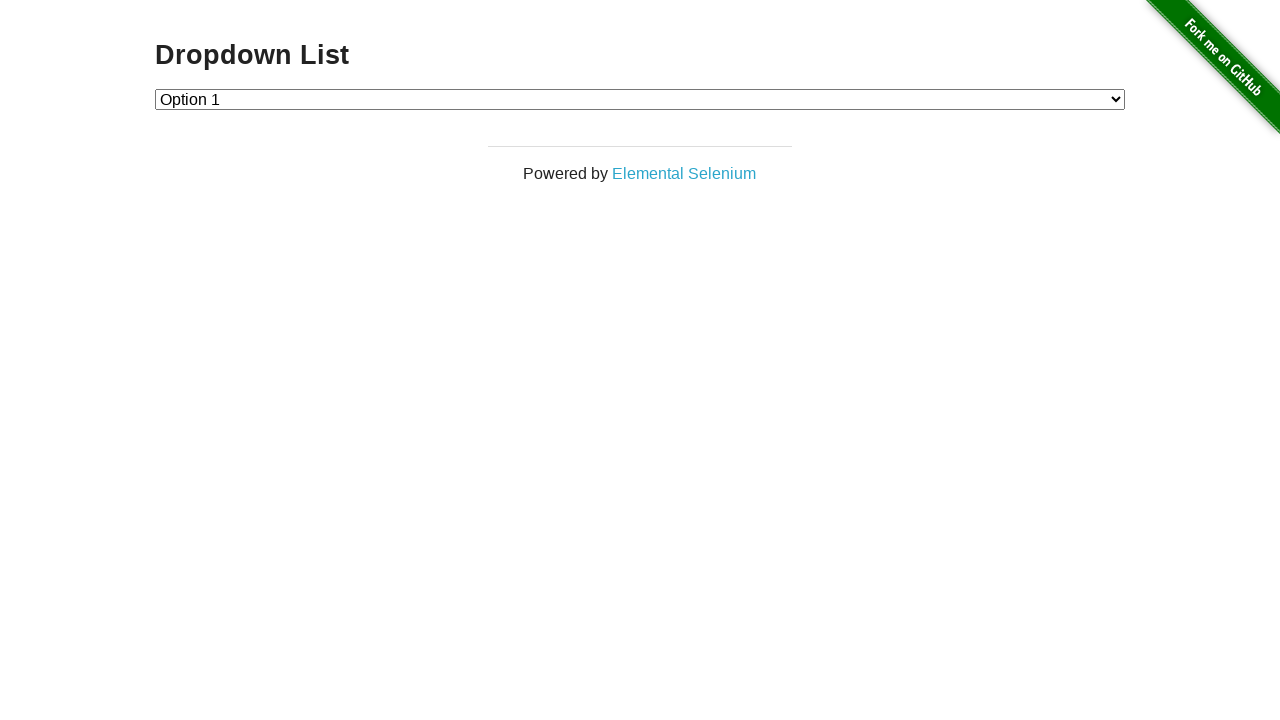

Retrieved selected dropdown value
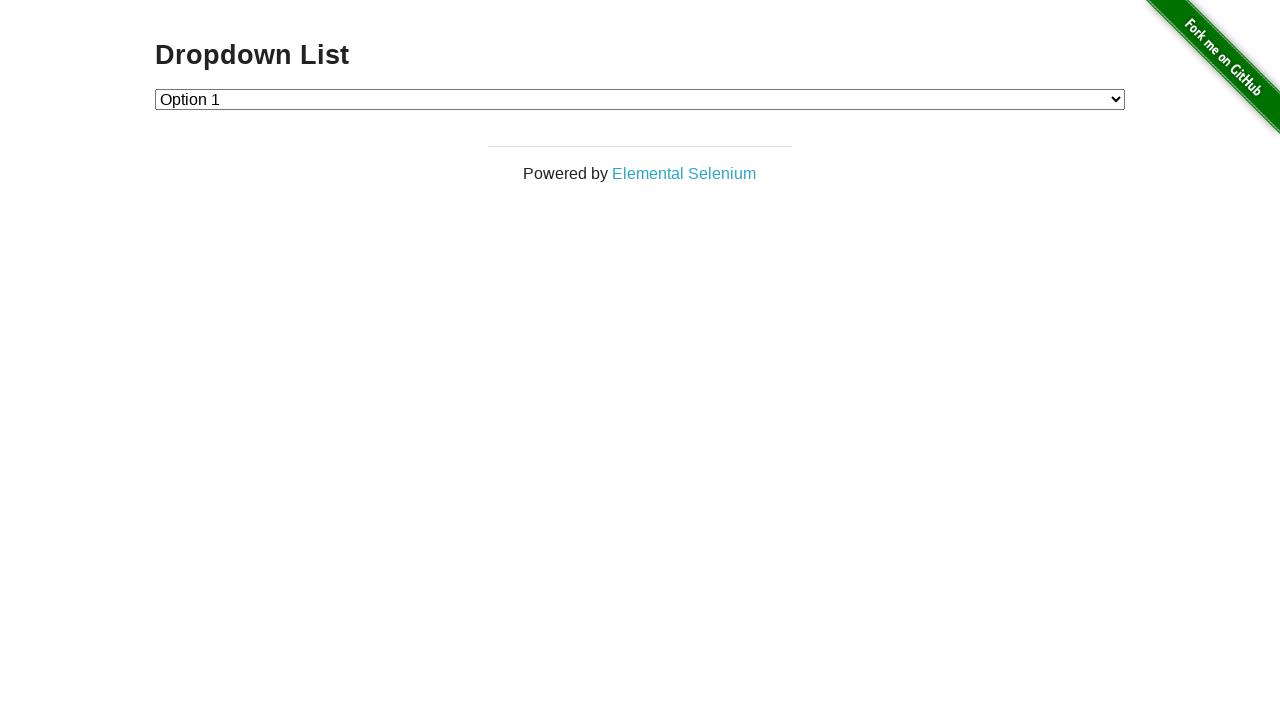

Verified dropdown selection is '1' as expected
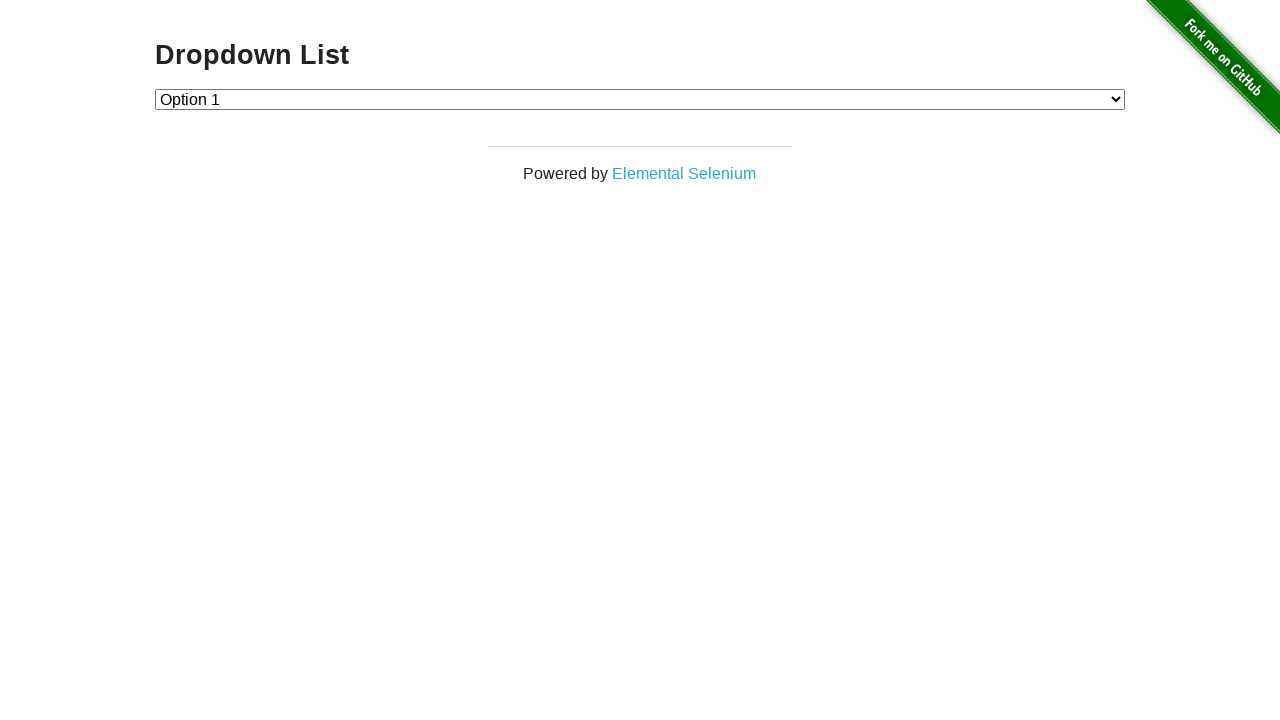

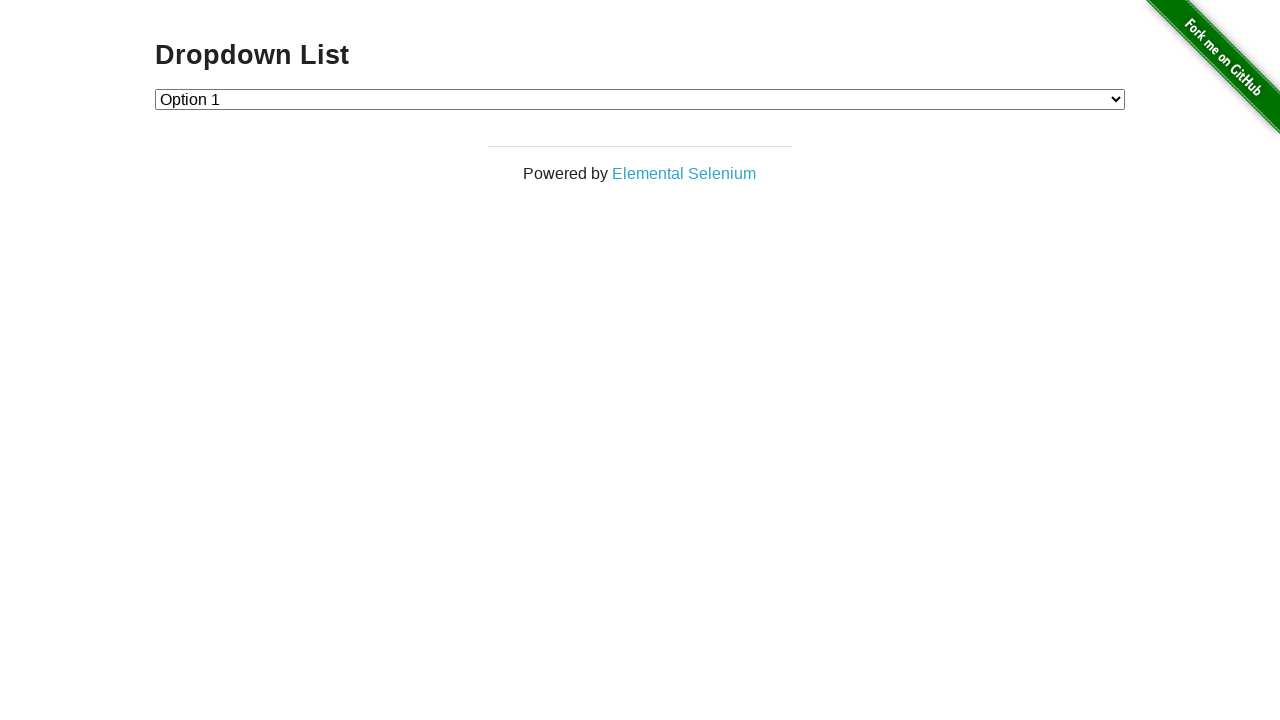